Tests the loan amount slider functionality on an EMI calculator by dragging from the 50L position to the 125L position

Starting URL: https://emicalculator.net/

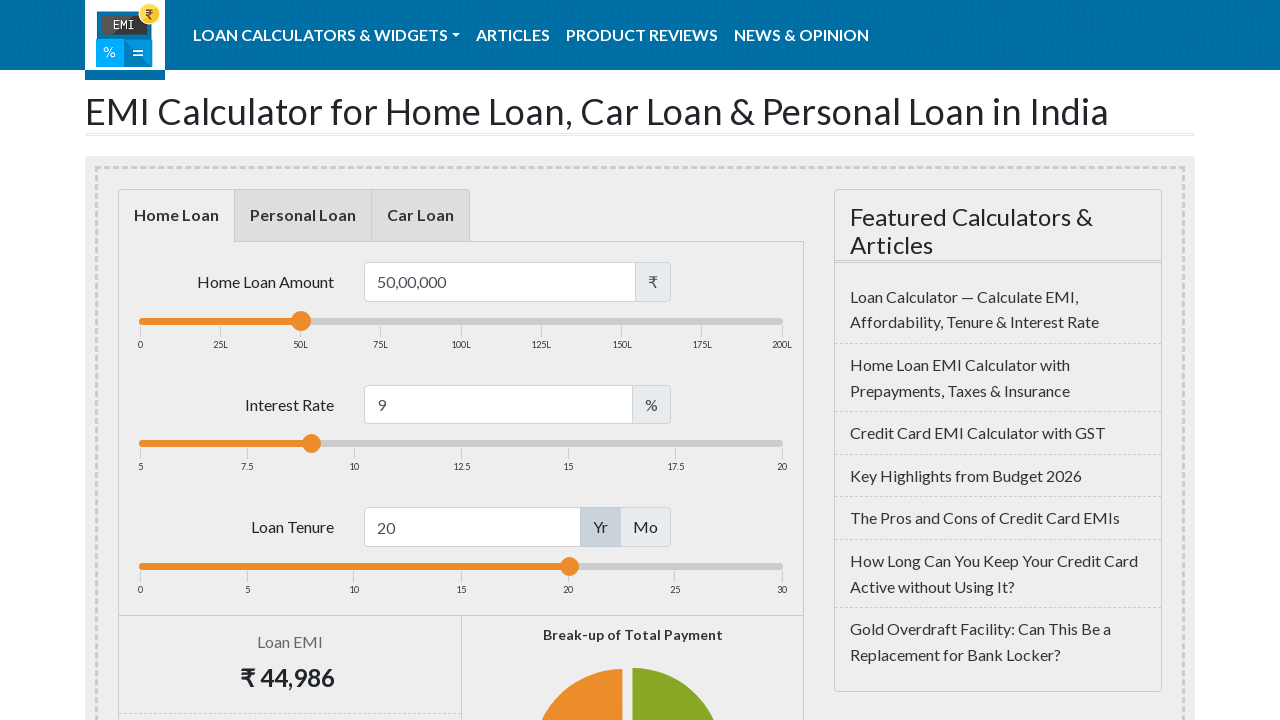

Waited for 50L slider element to be visible
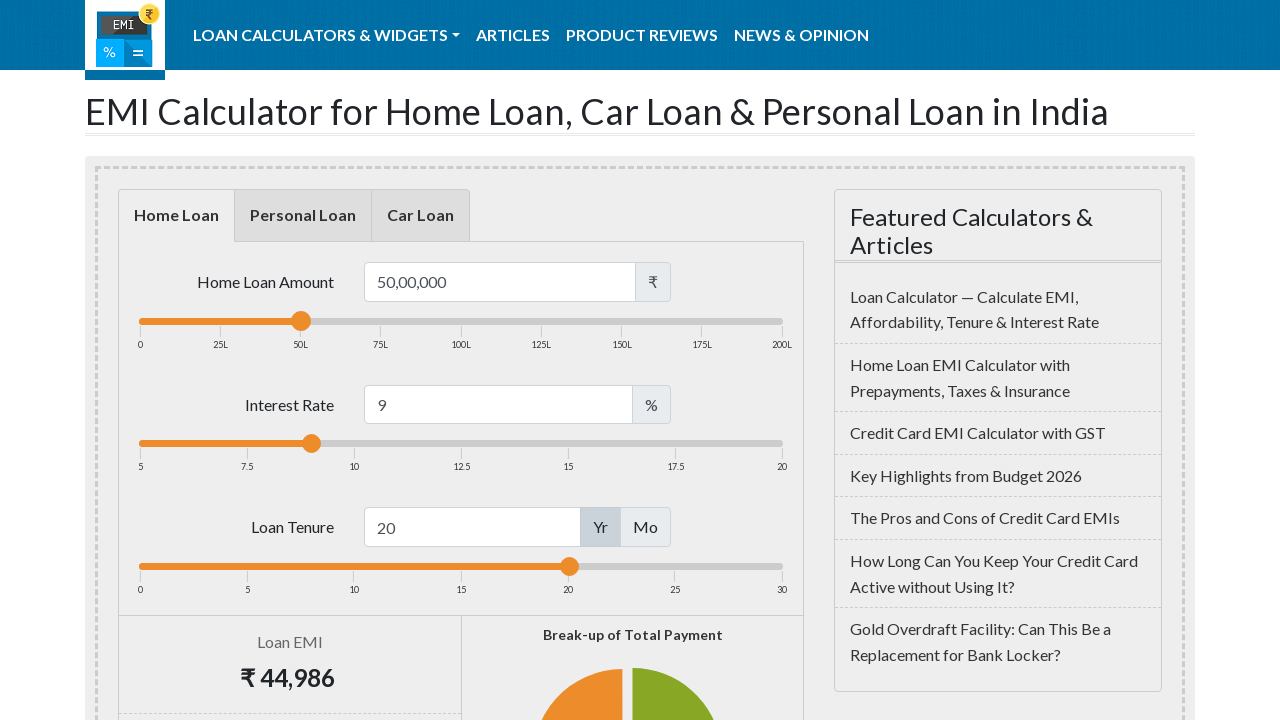

Located the 50L loan amount slider element
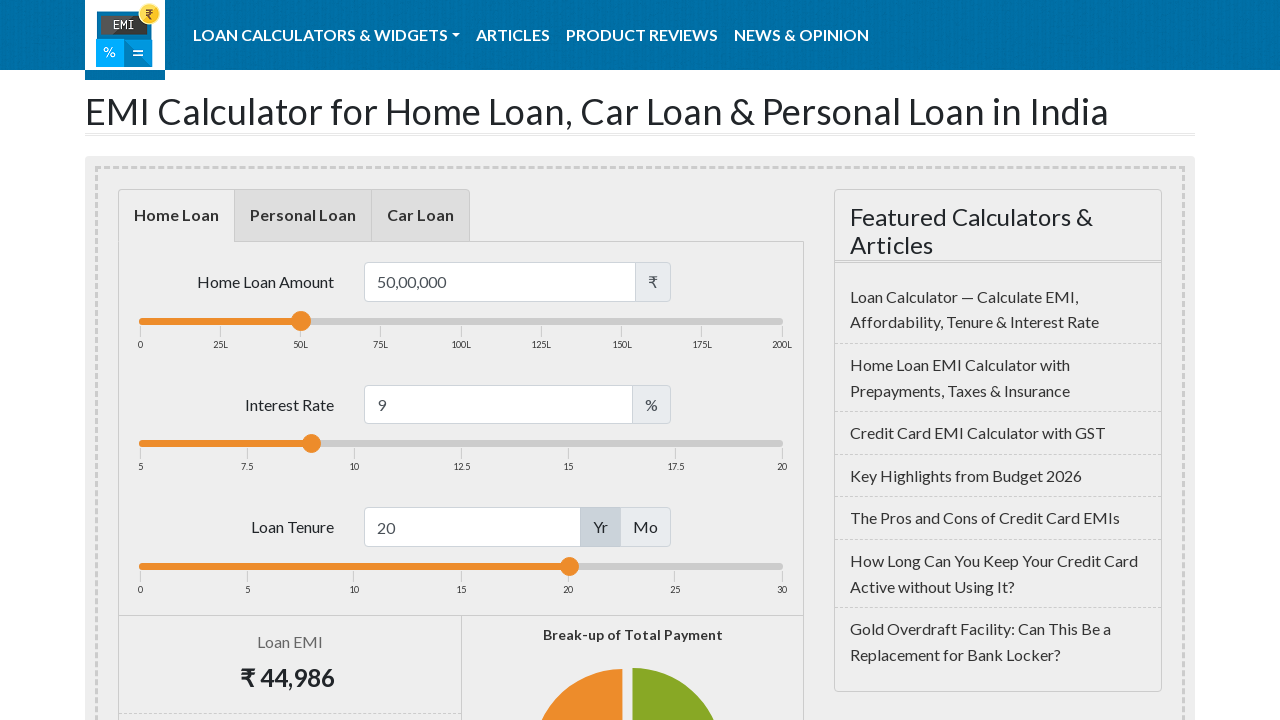

Located the 125L loan amount slider element
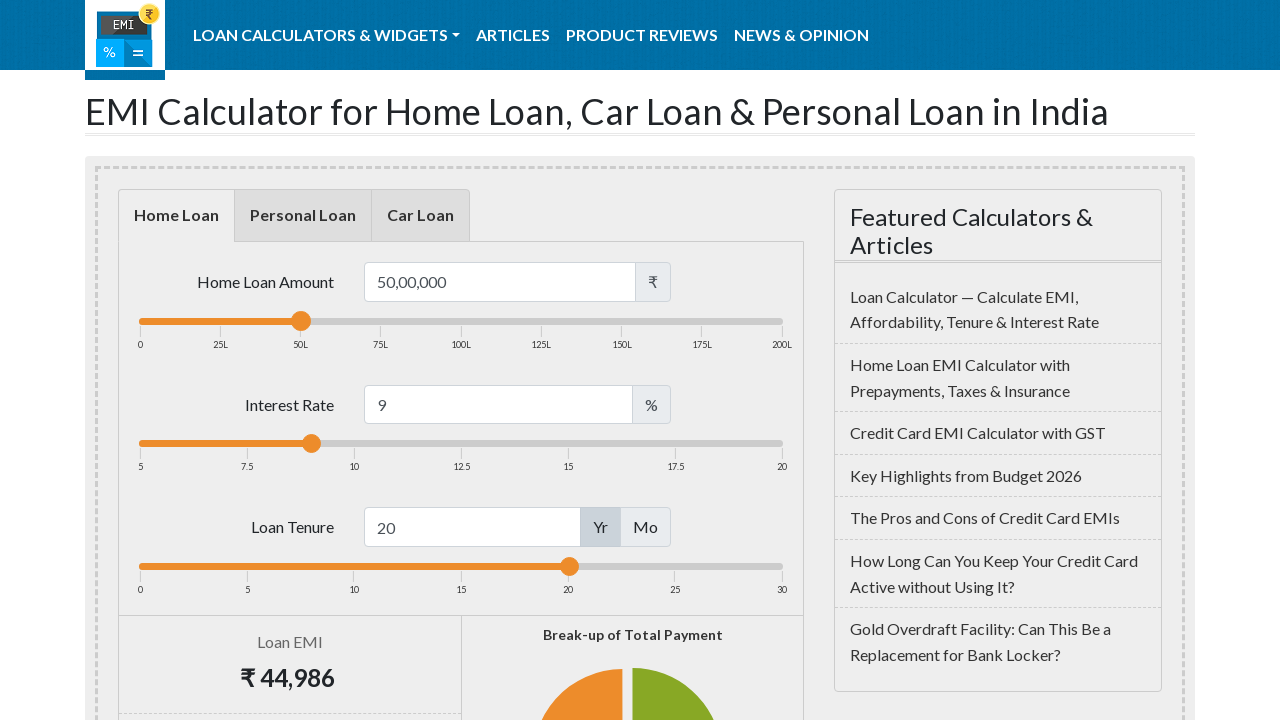

Retrieved bounding box coordinates for 50L slider element
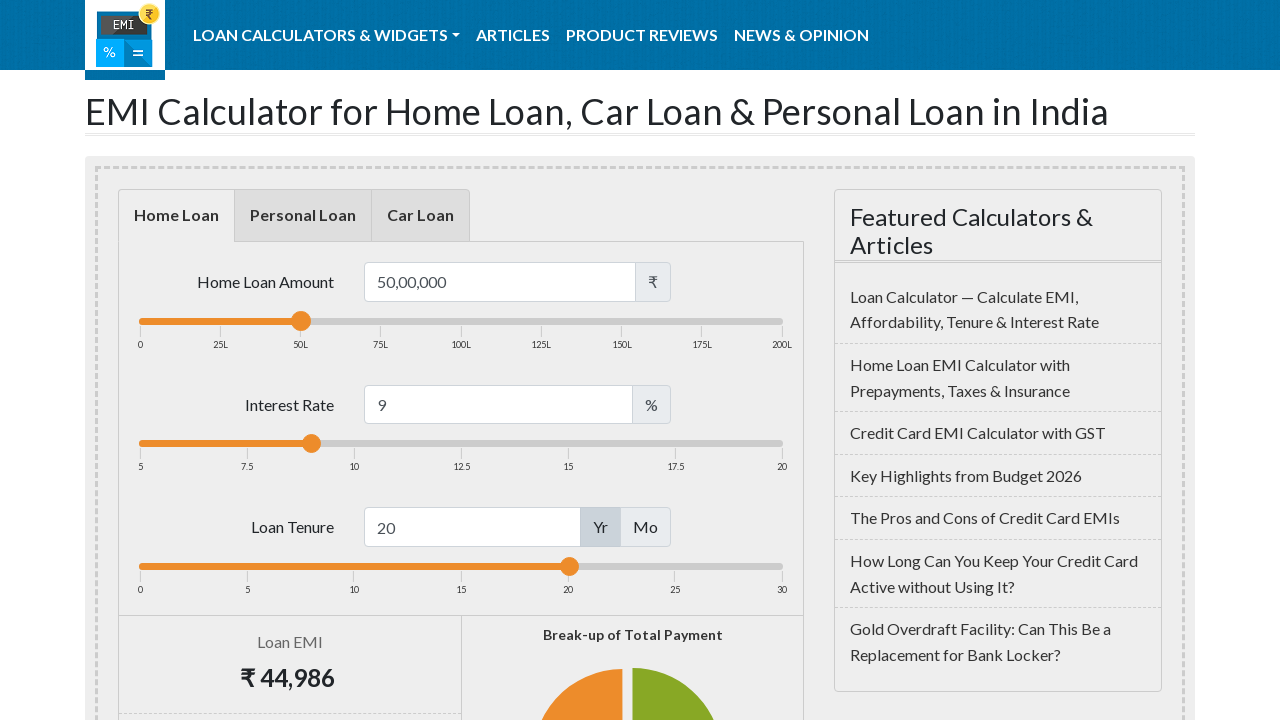

Retrieved bounding box coordinates for 125L slider element
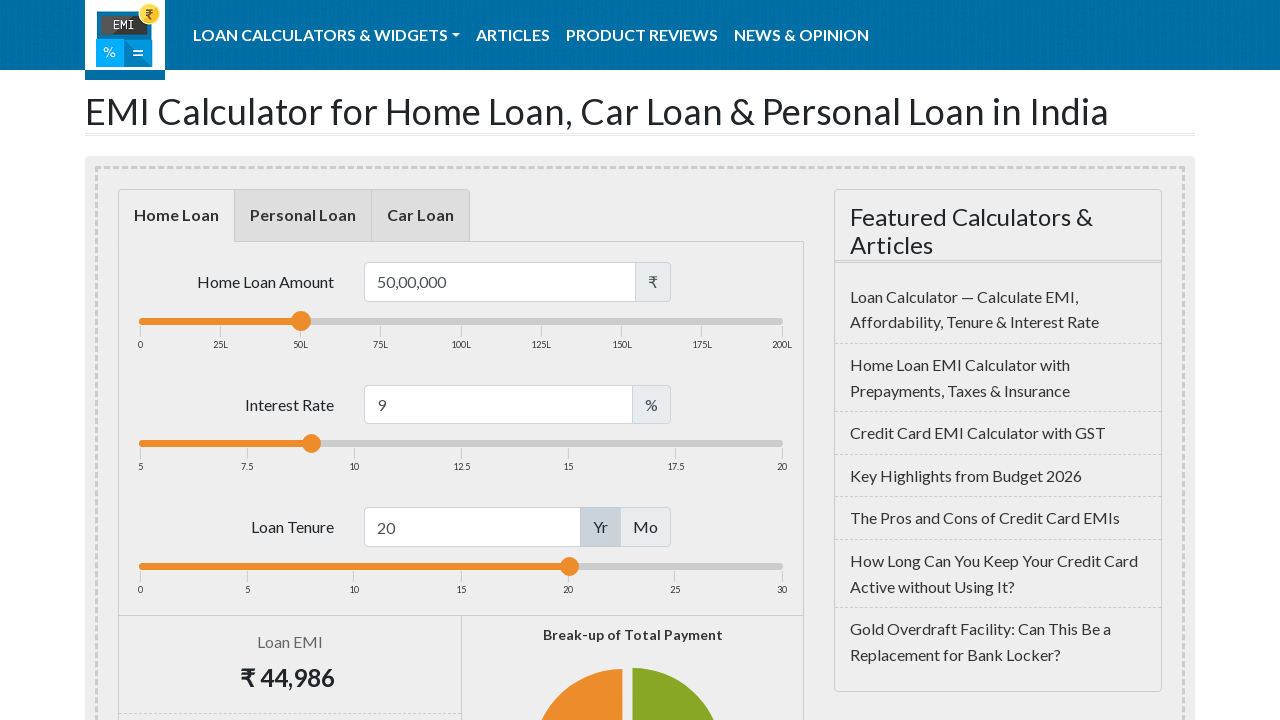

Moved mouse to center of 50L slider element at (300, 330)
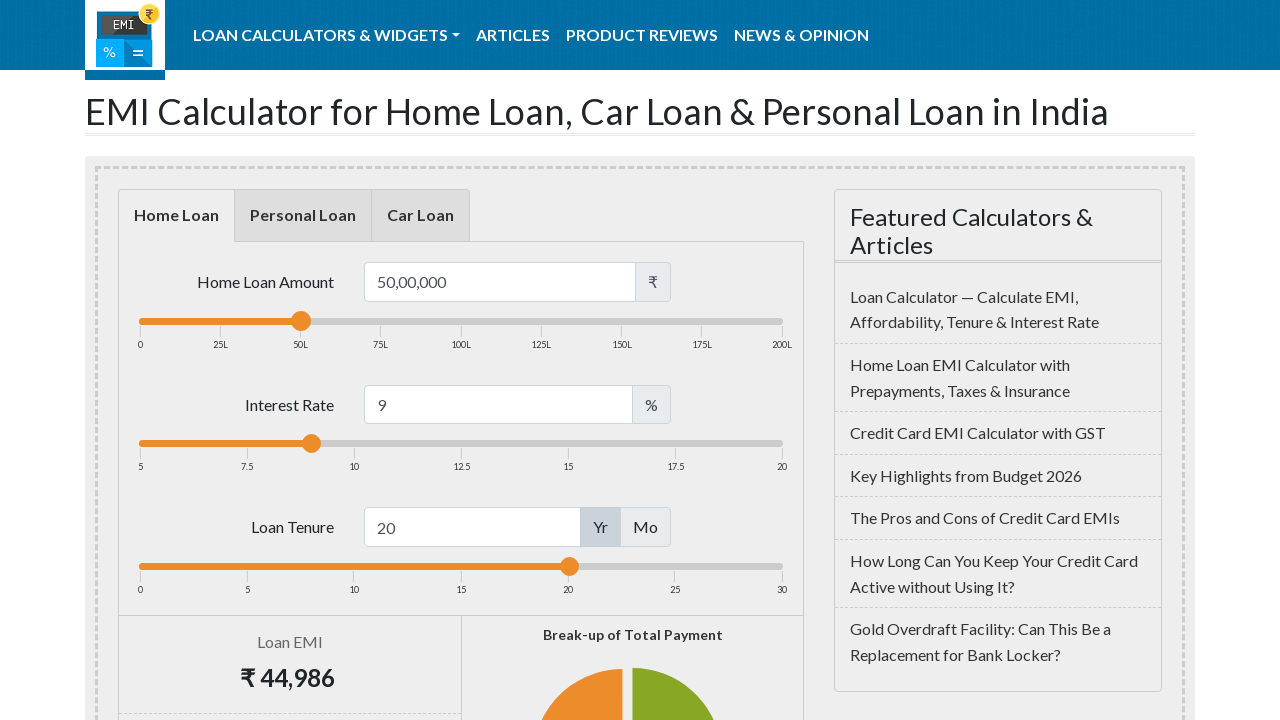

Pressed mouse button down on 50L slider element at (300, 330)
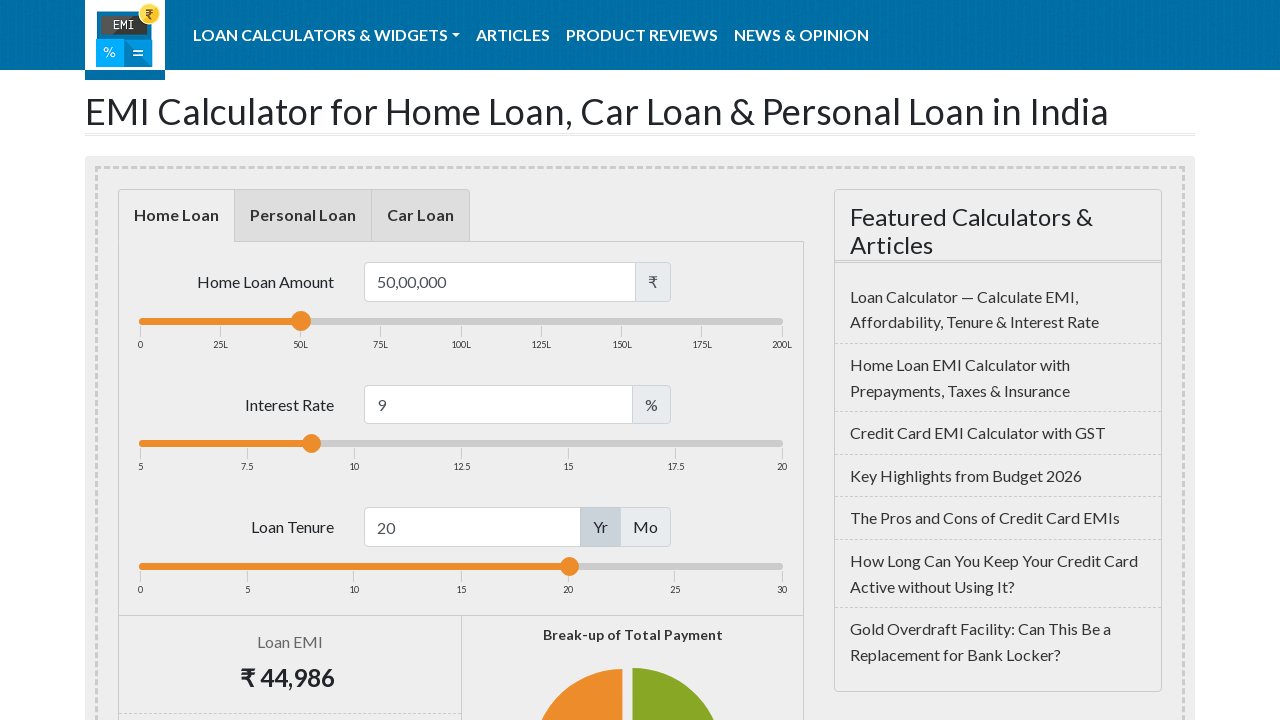

Dragged mouse to center of 125L slider element at (541, 330)
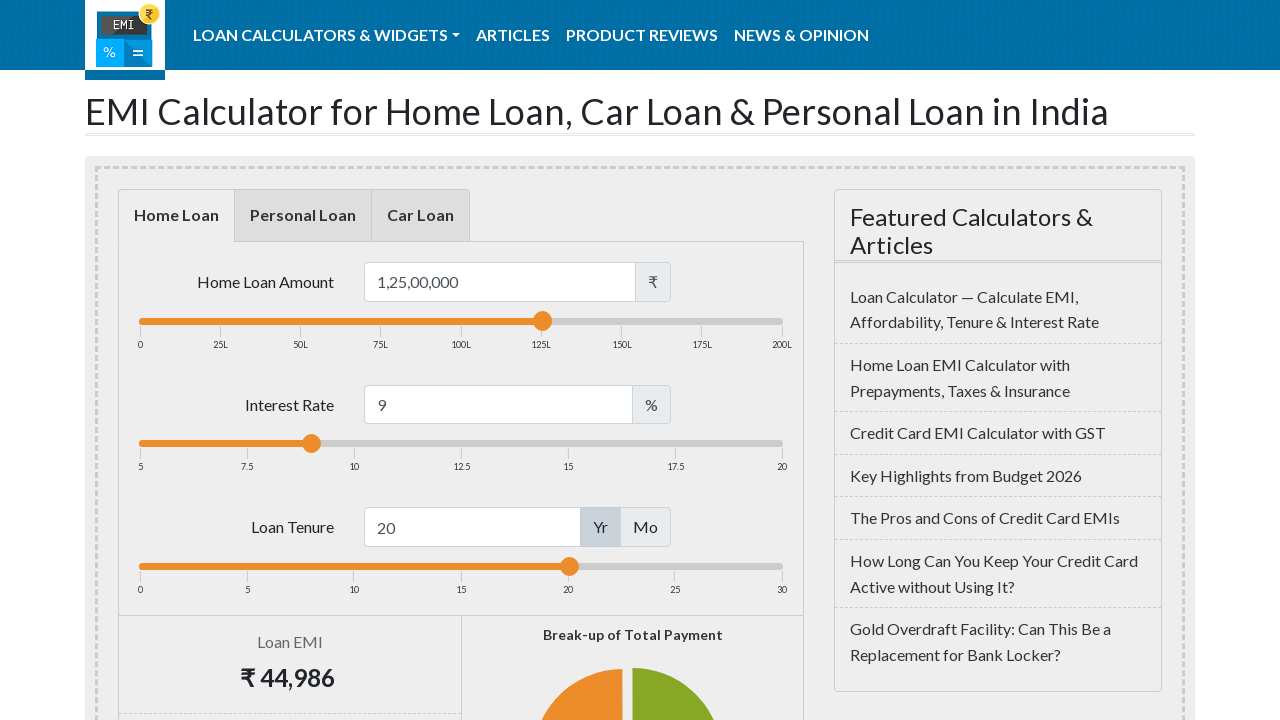

Released mouse button to complete drag and drop from 50L to 125L at (541, 330)
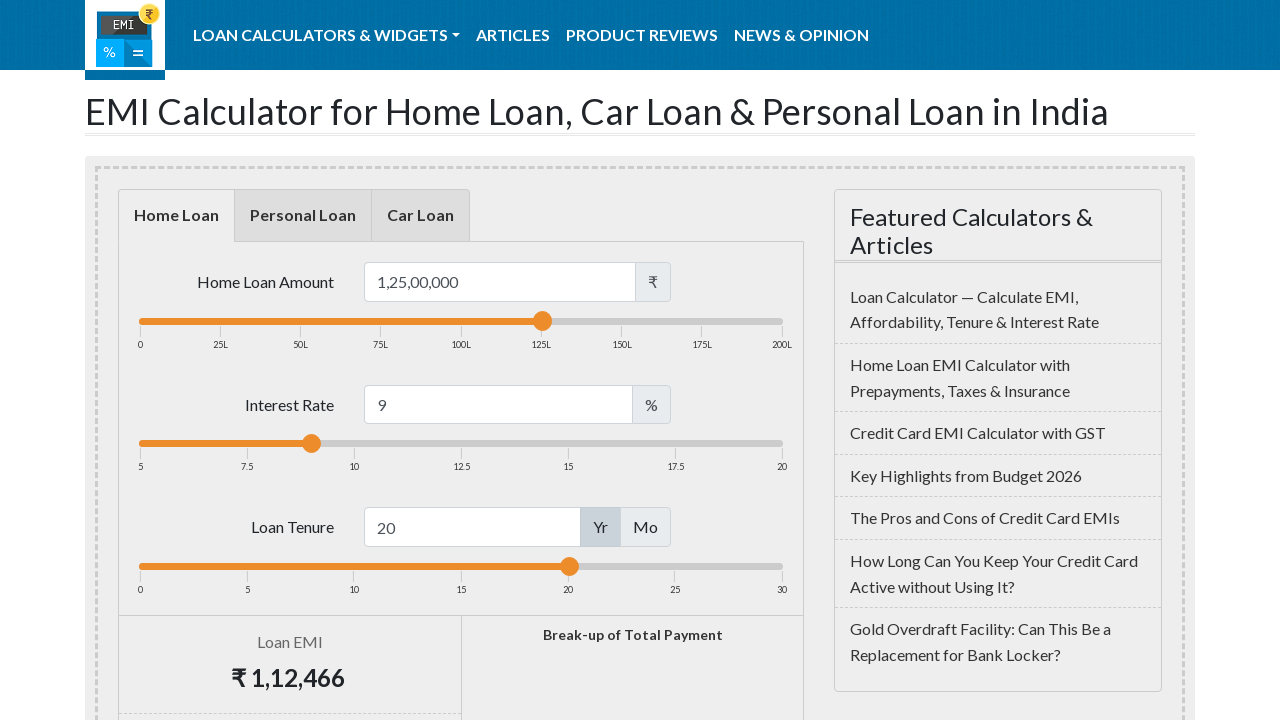

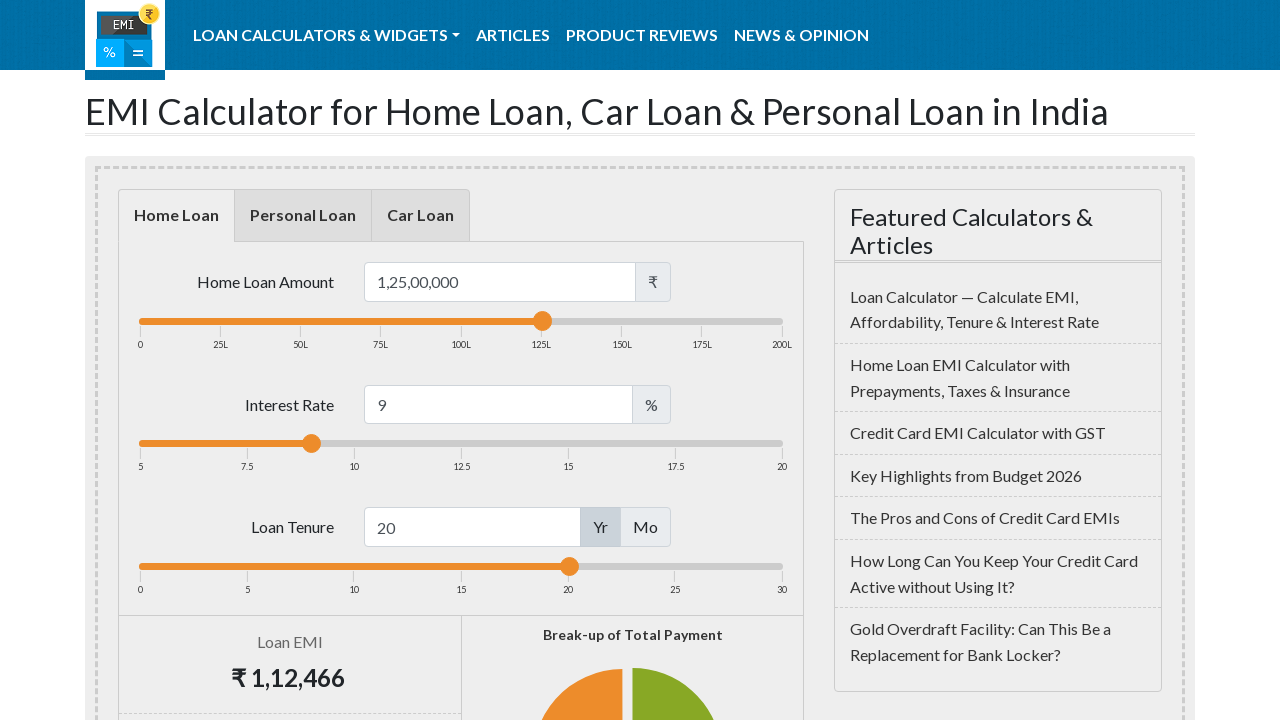